Tests typing speed by reading displayed text and typing it as fast as possible

Starting URL: https://humanbenchmark.com/tests/typing

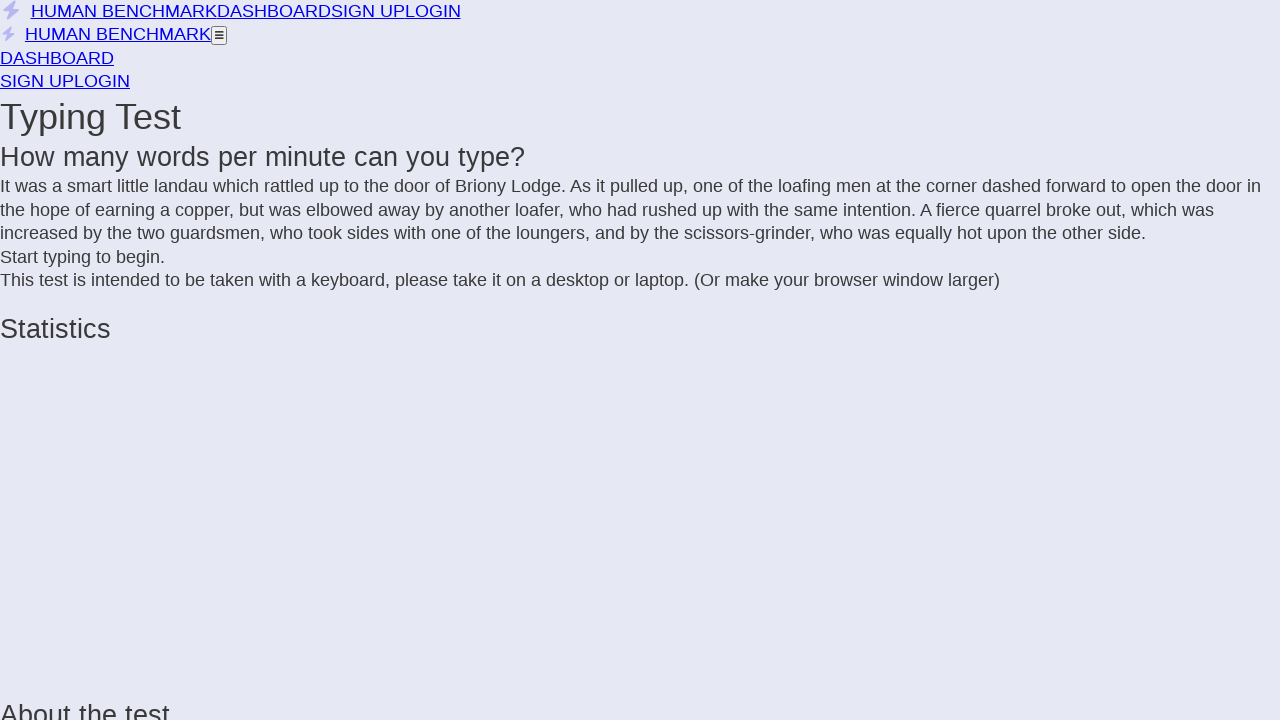

Text field loaded
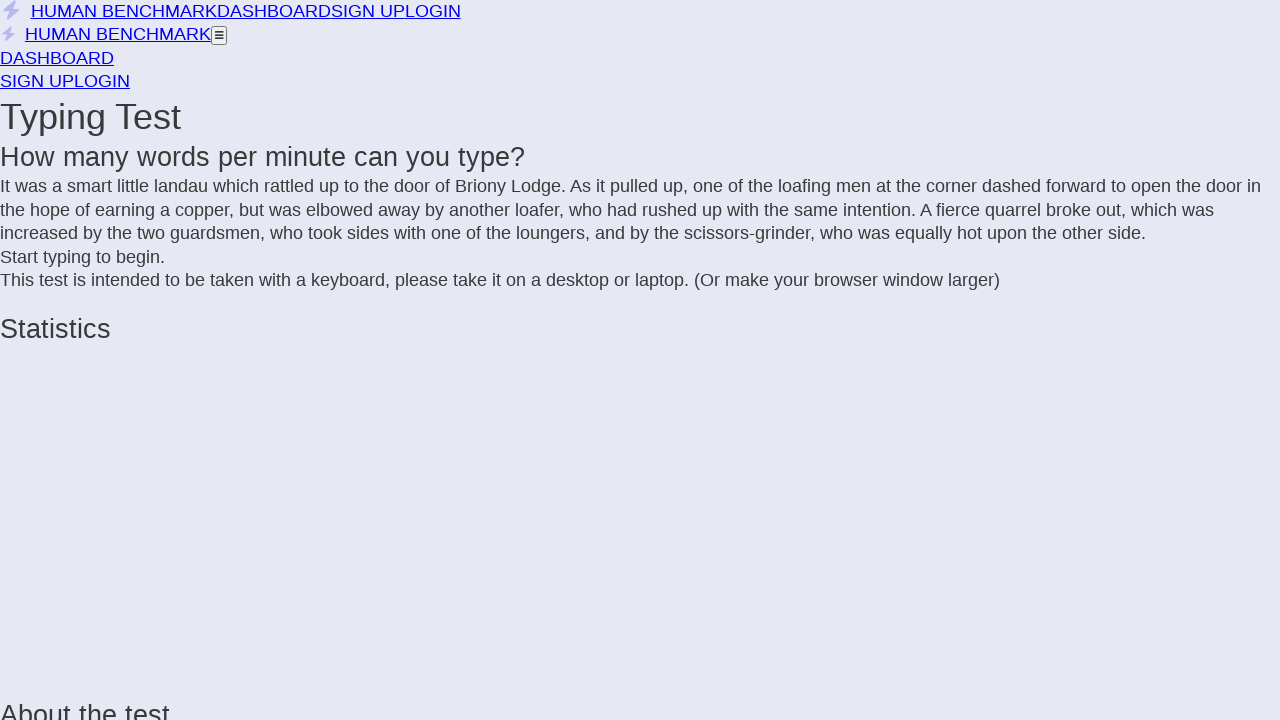

Located the text field to type from
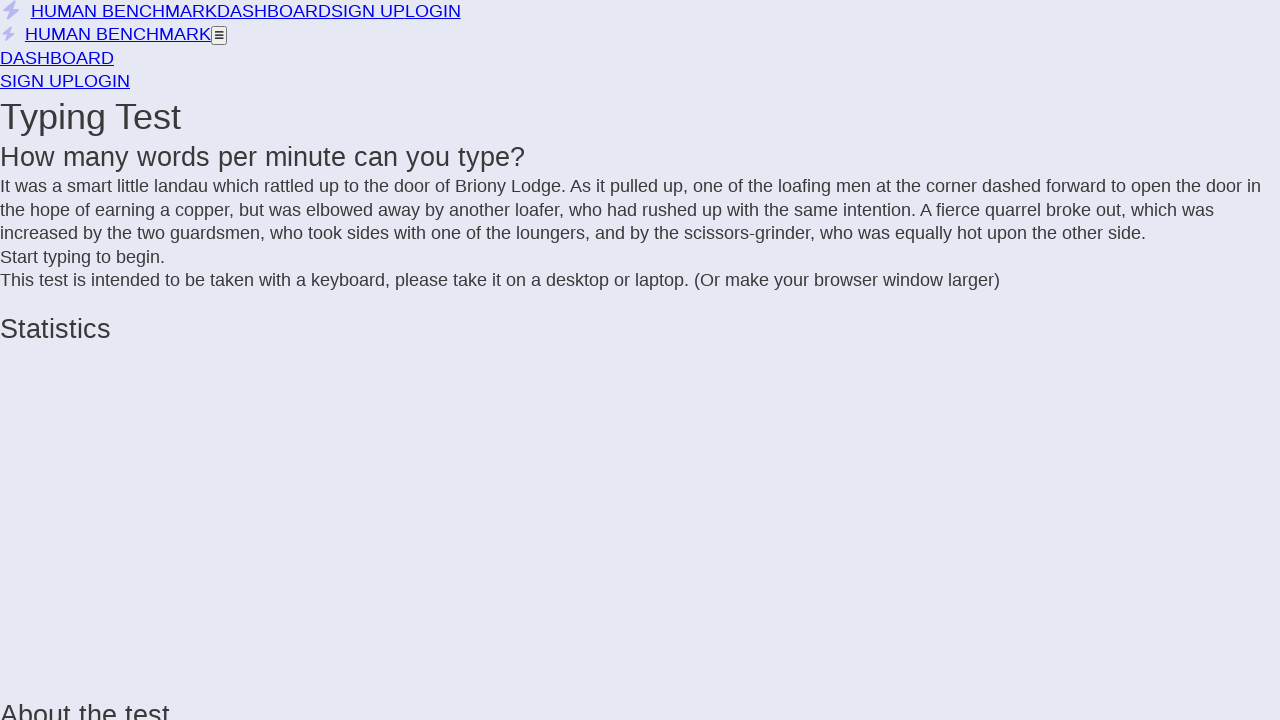

Retrieved paragraph text to type
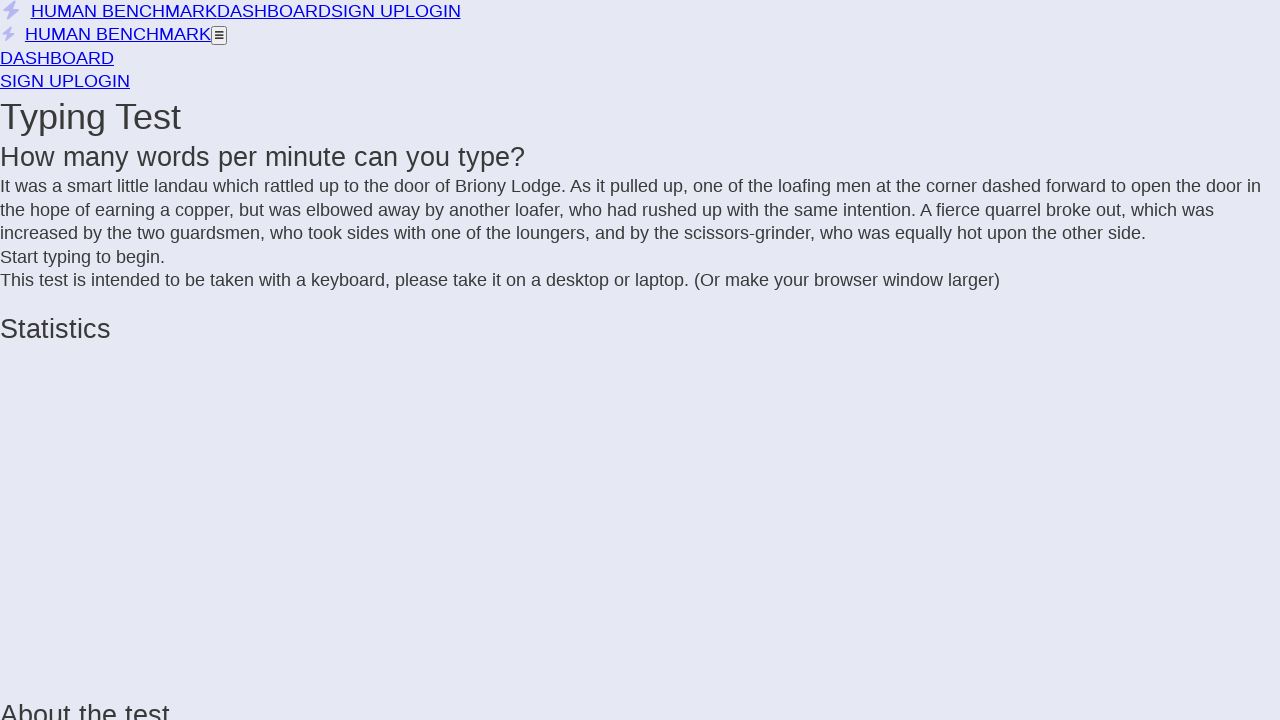

Typed the displayed paragraph as fast as possible on .letters.notranslate
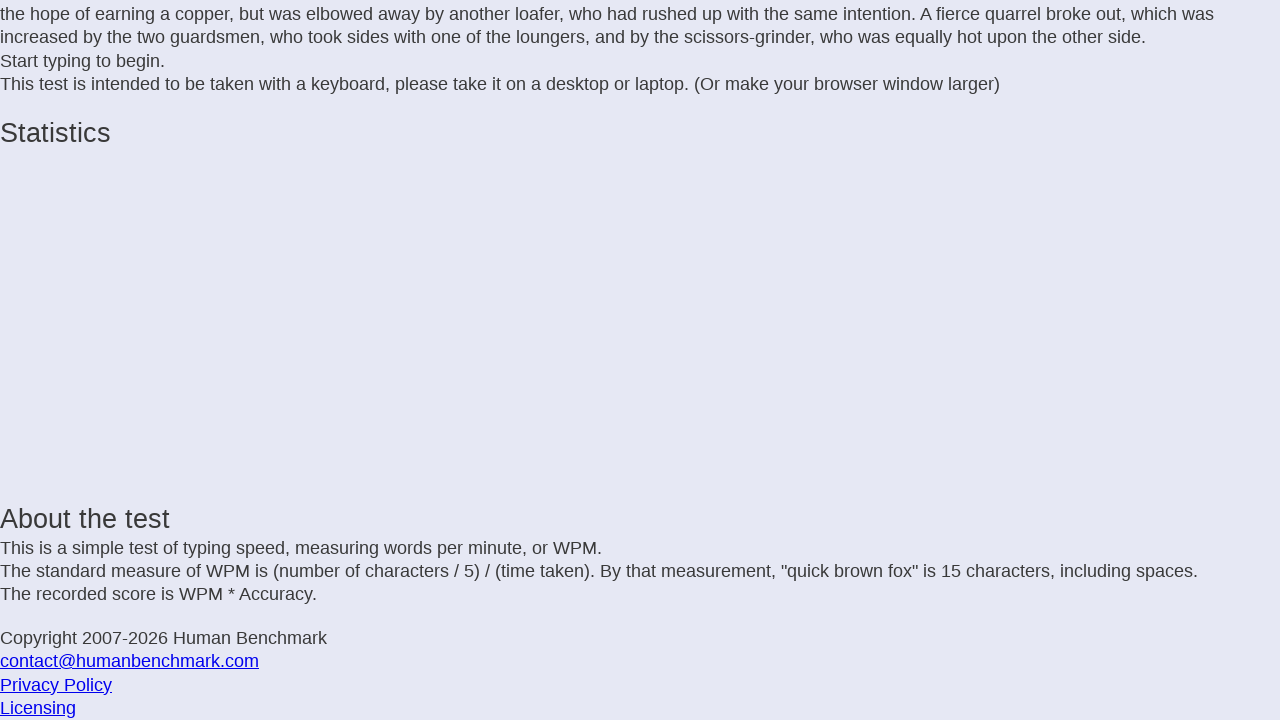

Waited for typing test results to appear
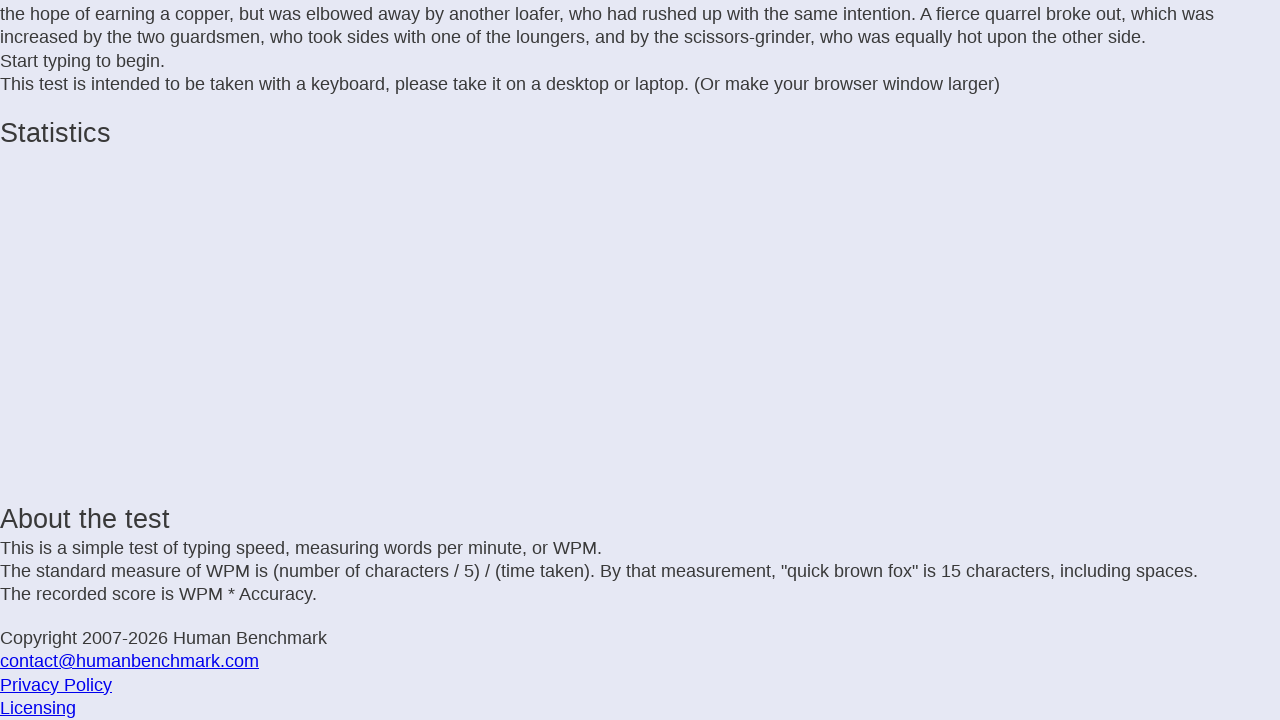

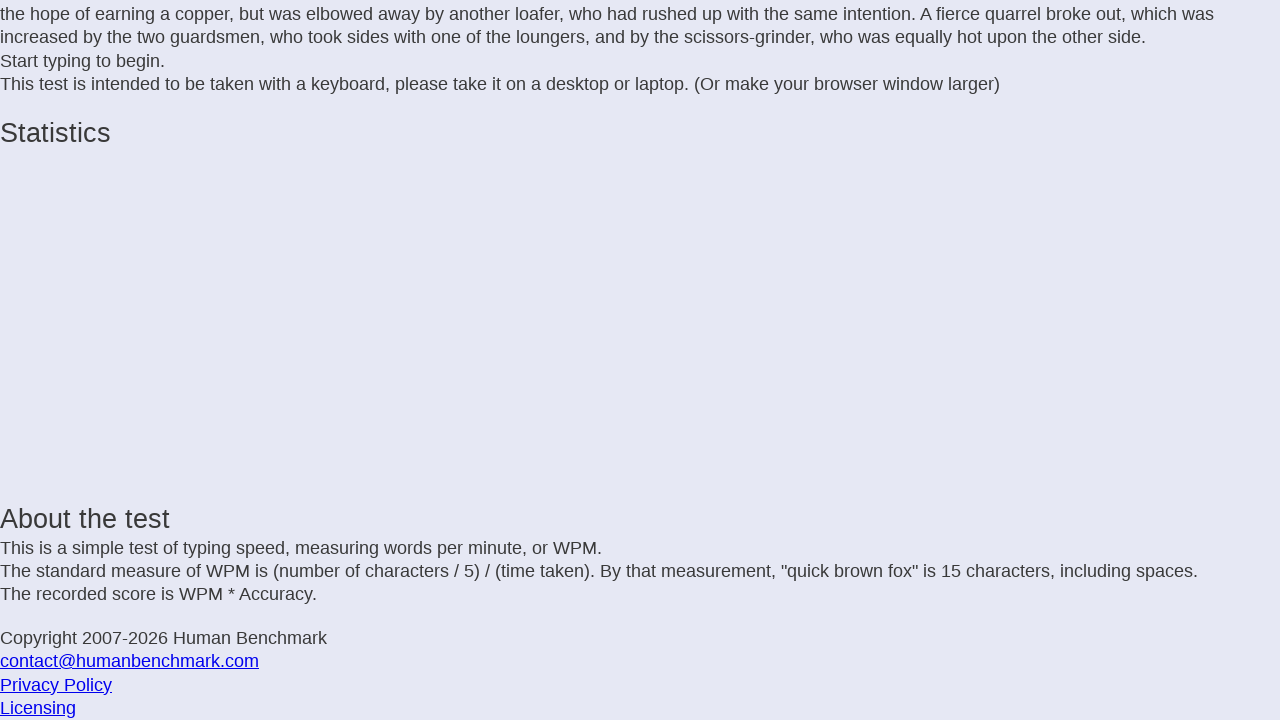